Tests clicking the About Us link in the top navbar and verifies the page title

Starting URL: https://swaglabs.in/about-us/

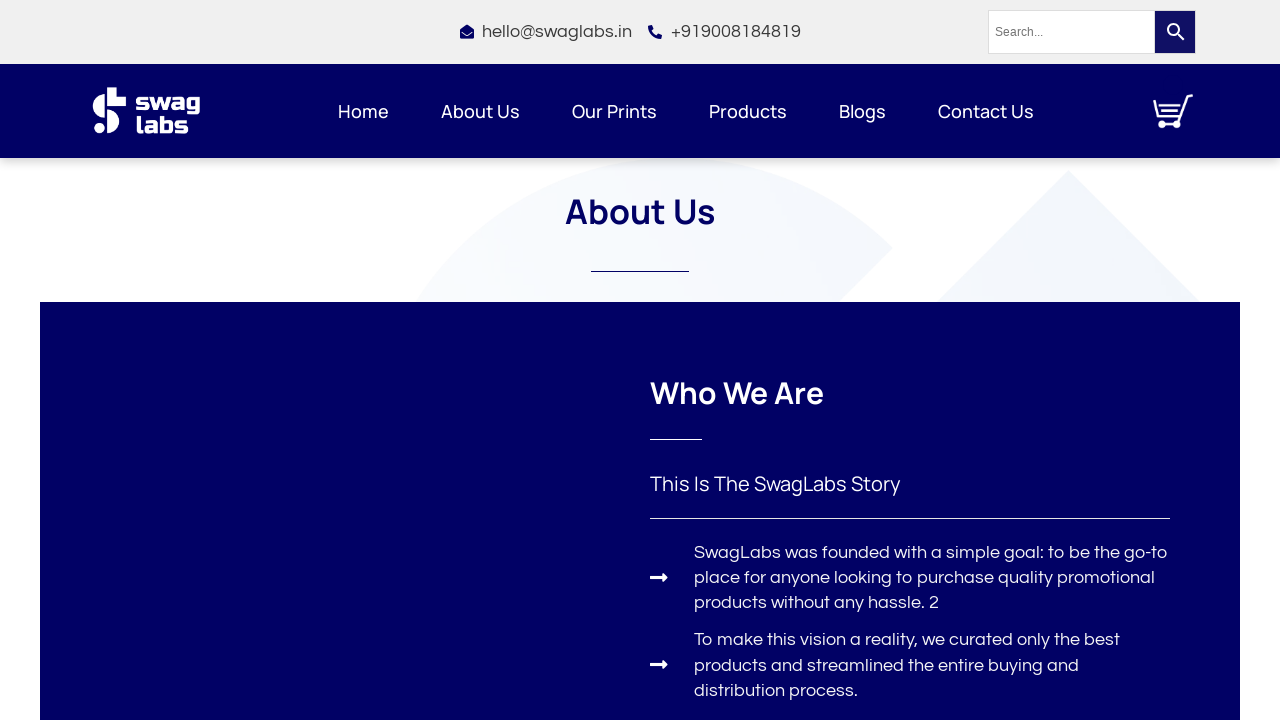

Clicked About Us link in top navbar at (480, 111) on xpath=//section[@data-id='7b39696']//div[@data-id='6c1d68c']//ul[@id='menu-1-c2a
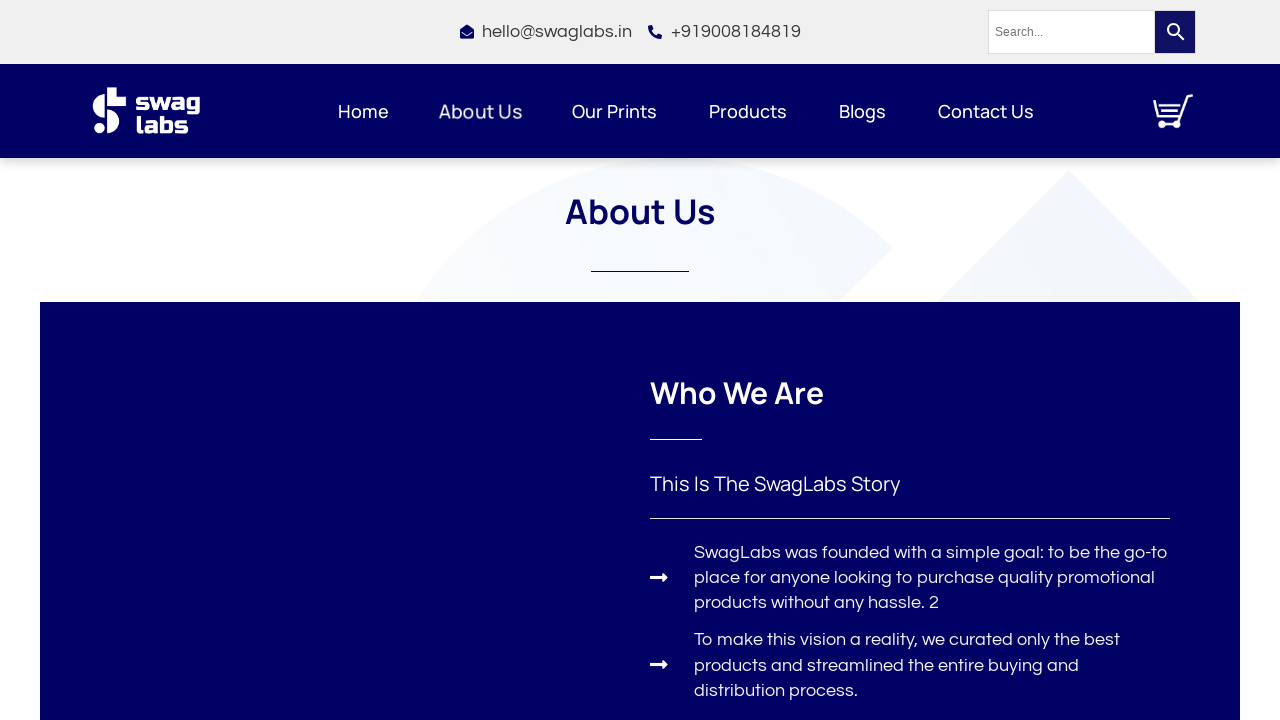

Verified page title is 'Swag Labs - About Us'
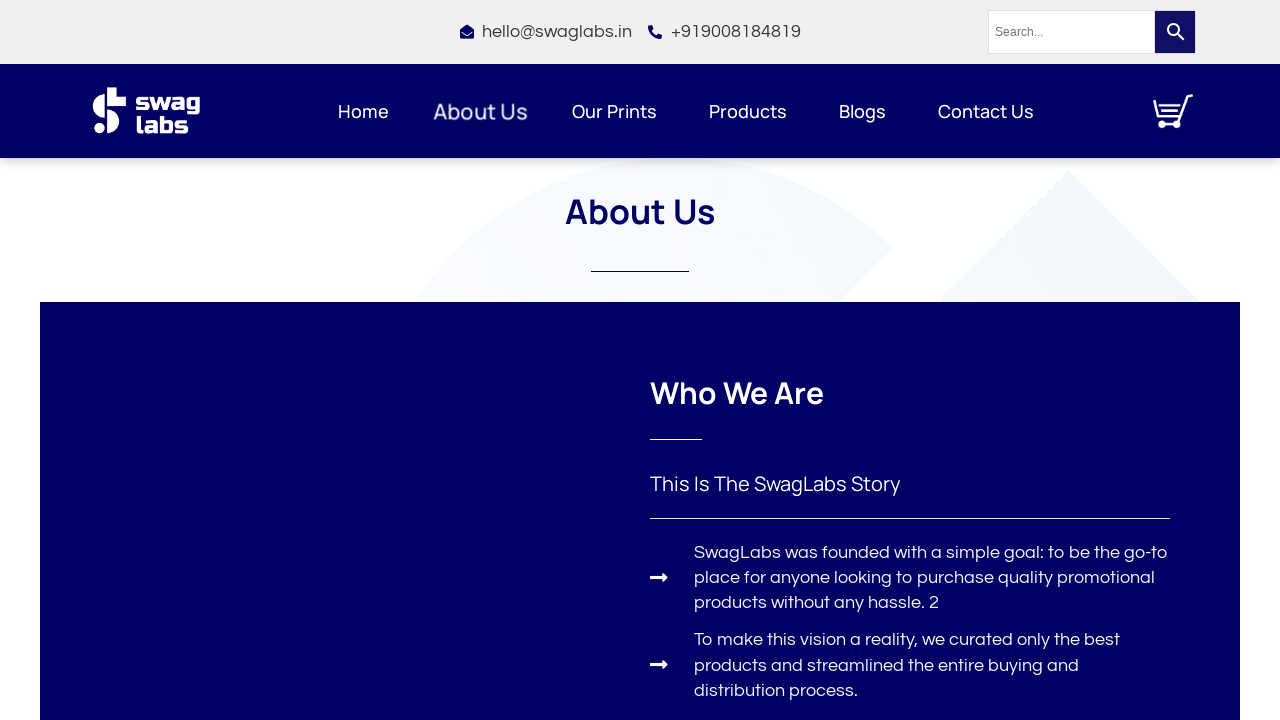

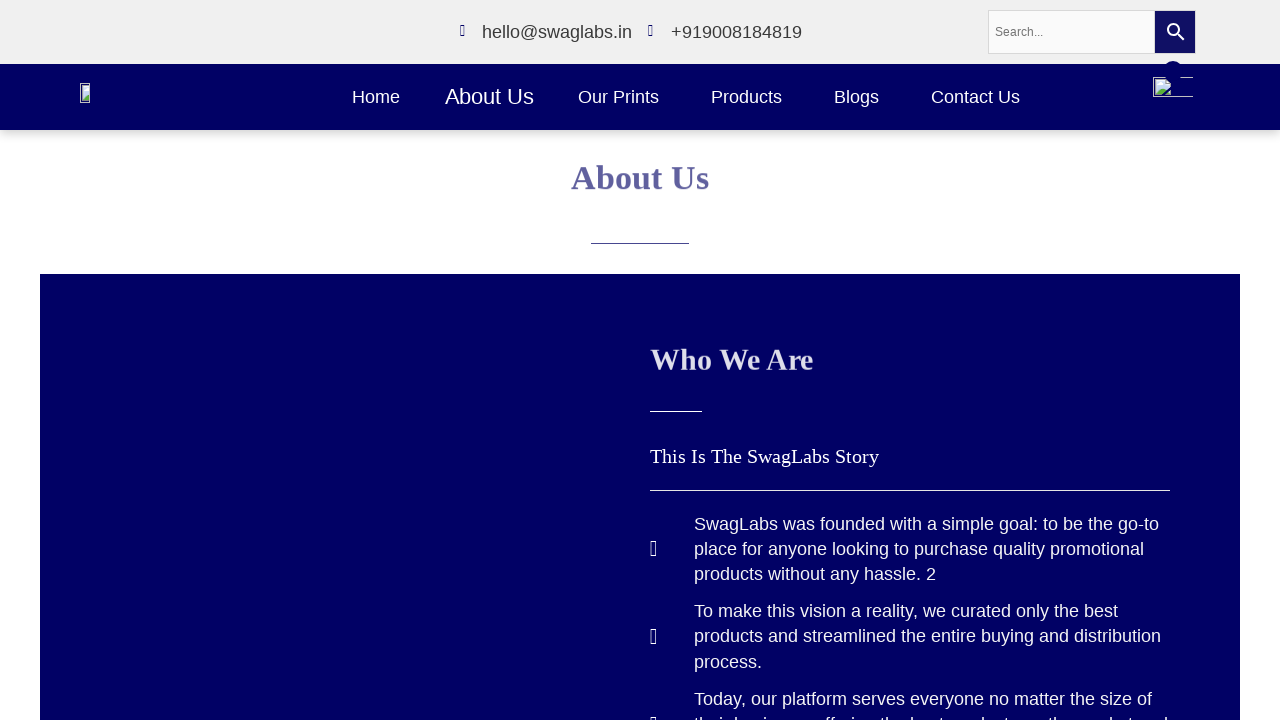